Solves a math problem by extracting a value from an element attribute, calculating the result, and submitting a form with checkbox and radio button selections

Starting URL: http://suninjuly.github.io/get_attribute.html

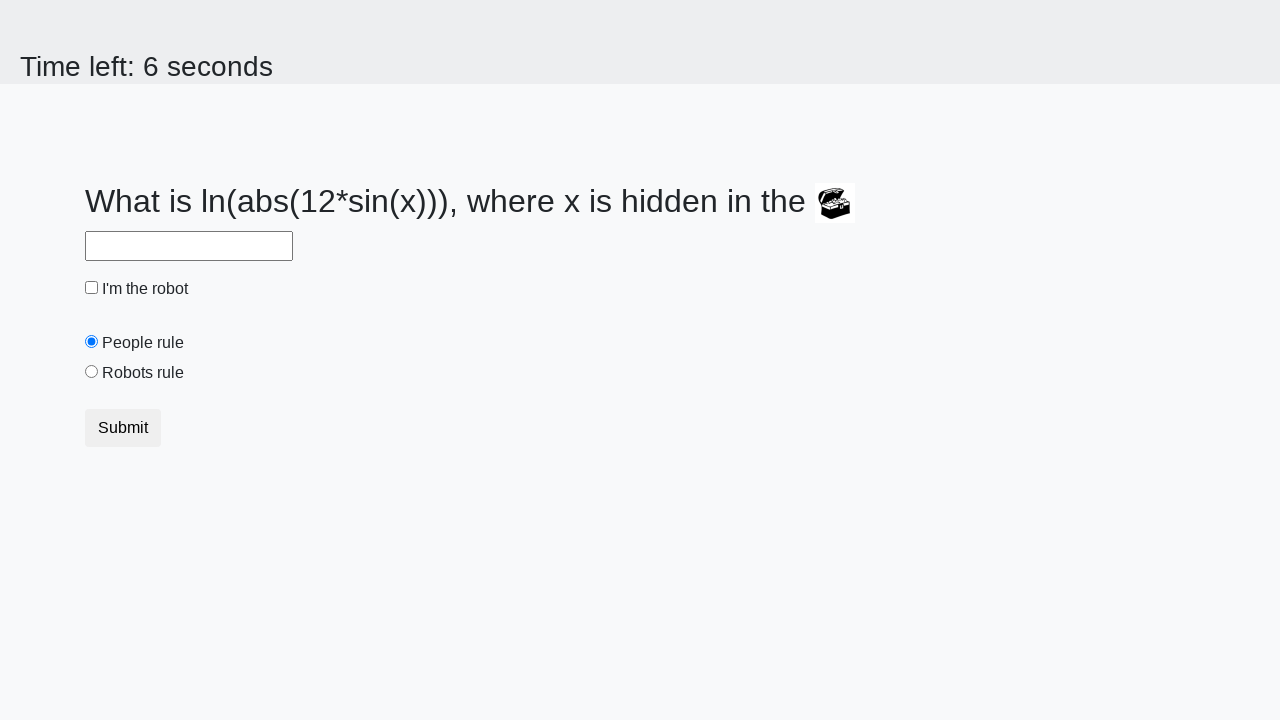

Located treasure element
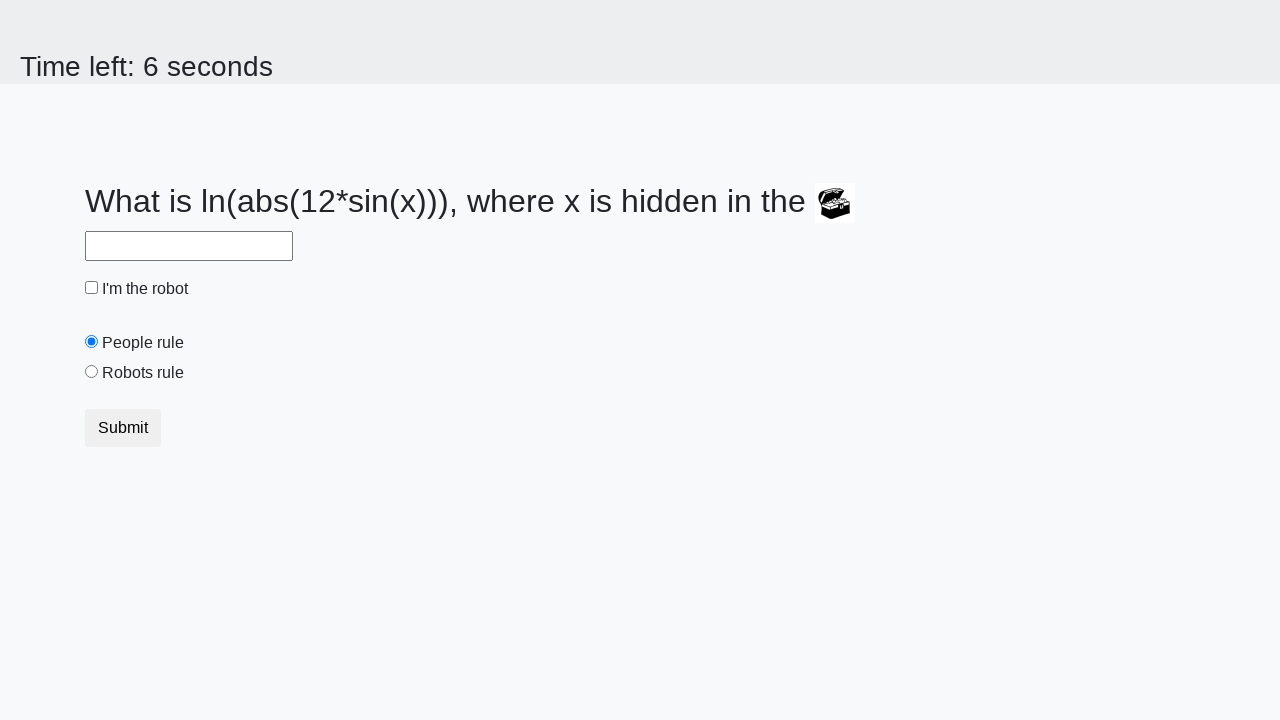

Extracted valuex attribute from treasure element
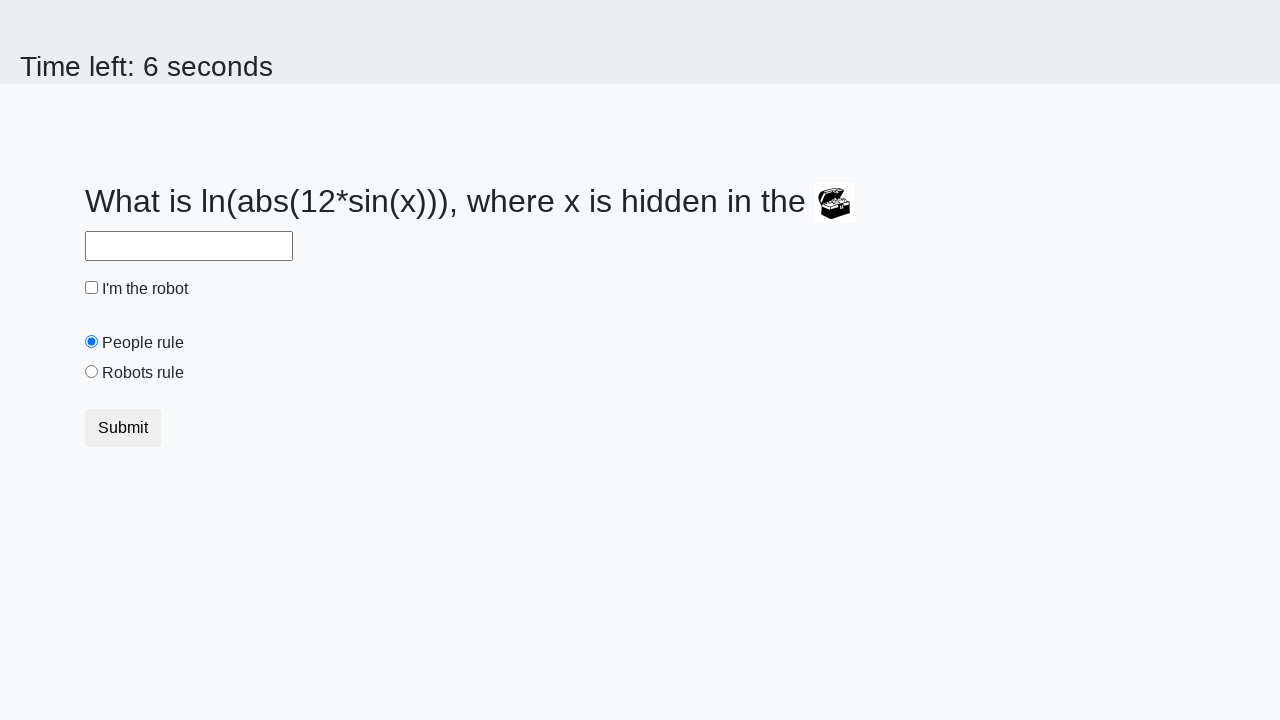

Calculated result from extracted value: 2.0116039375418646
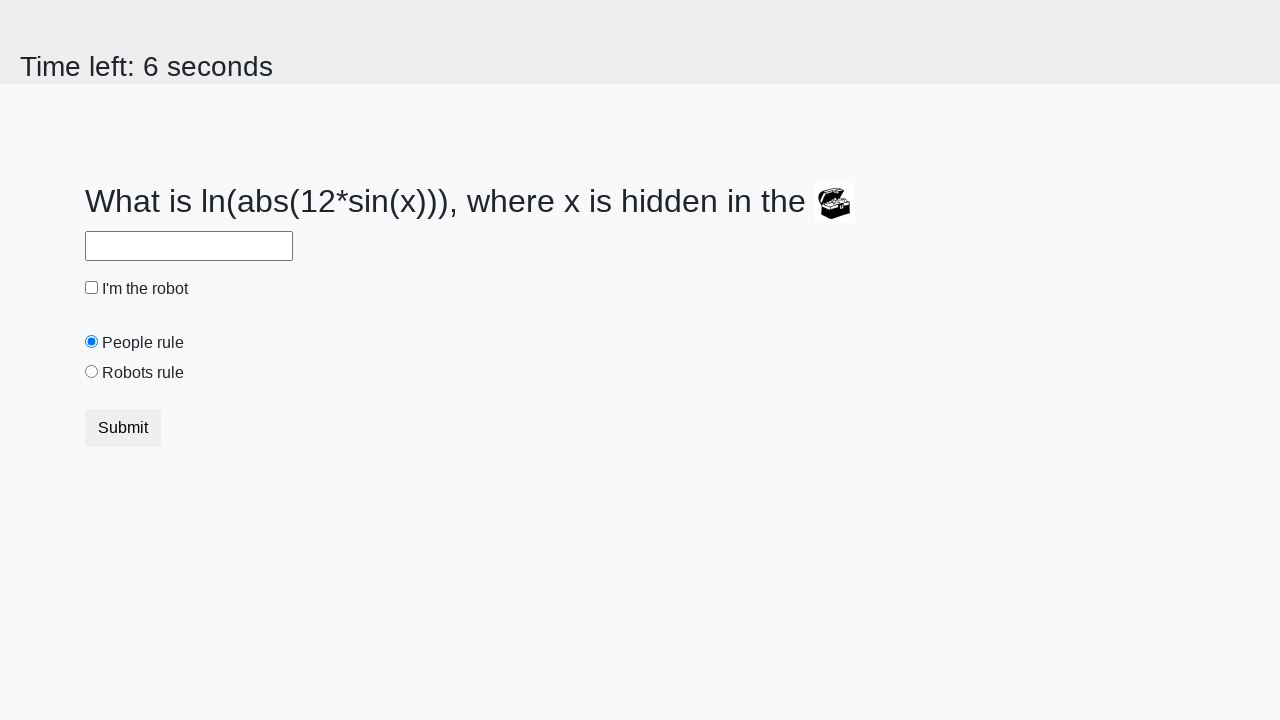

Filled answer field with calculated value on #answer
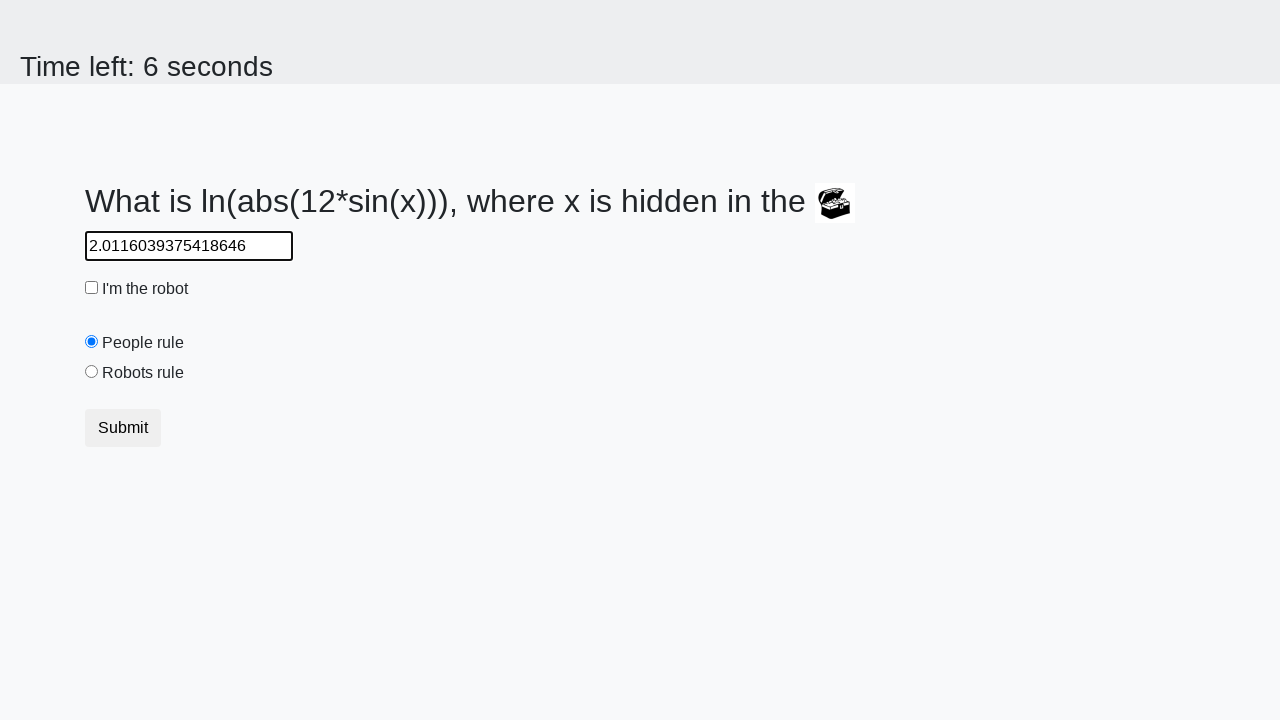

Clicked robot checkbox at (92, 288) on #robotCheckbox
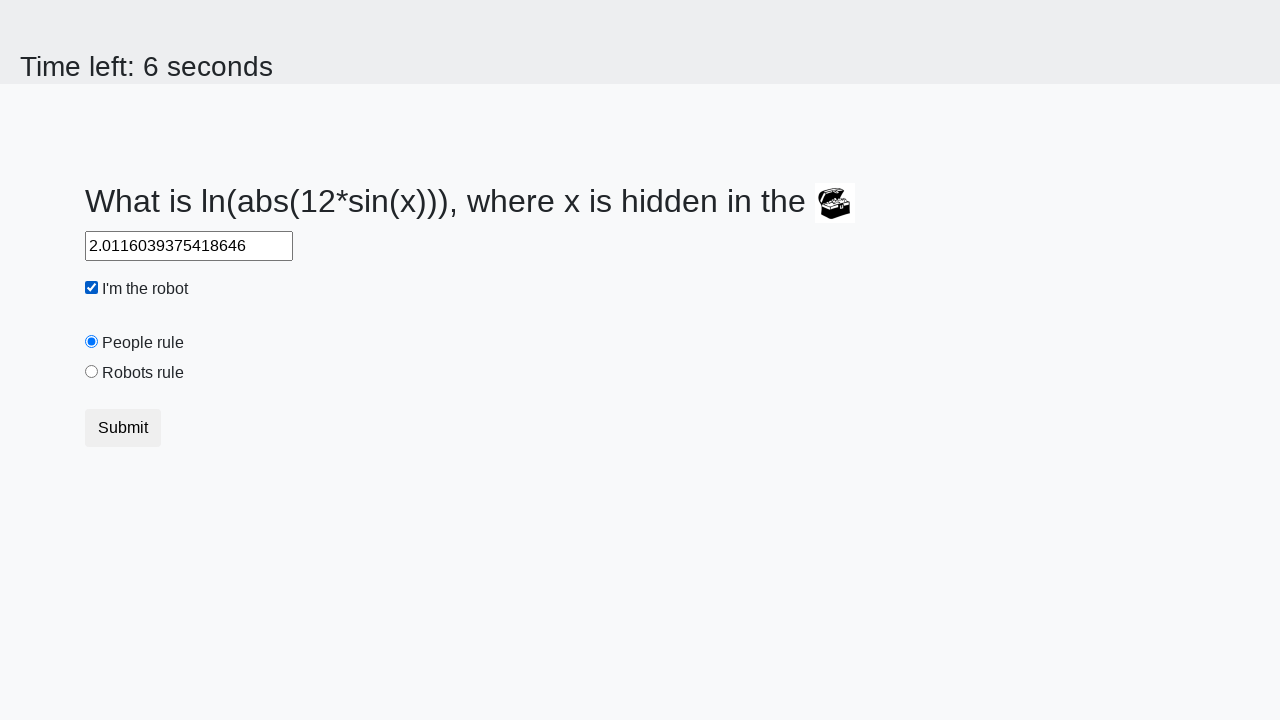

Clicked robots rule radio button at (92, 372) on #robotsRule
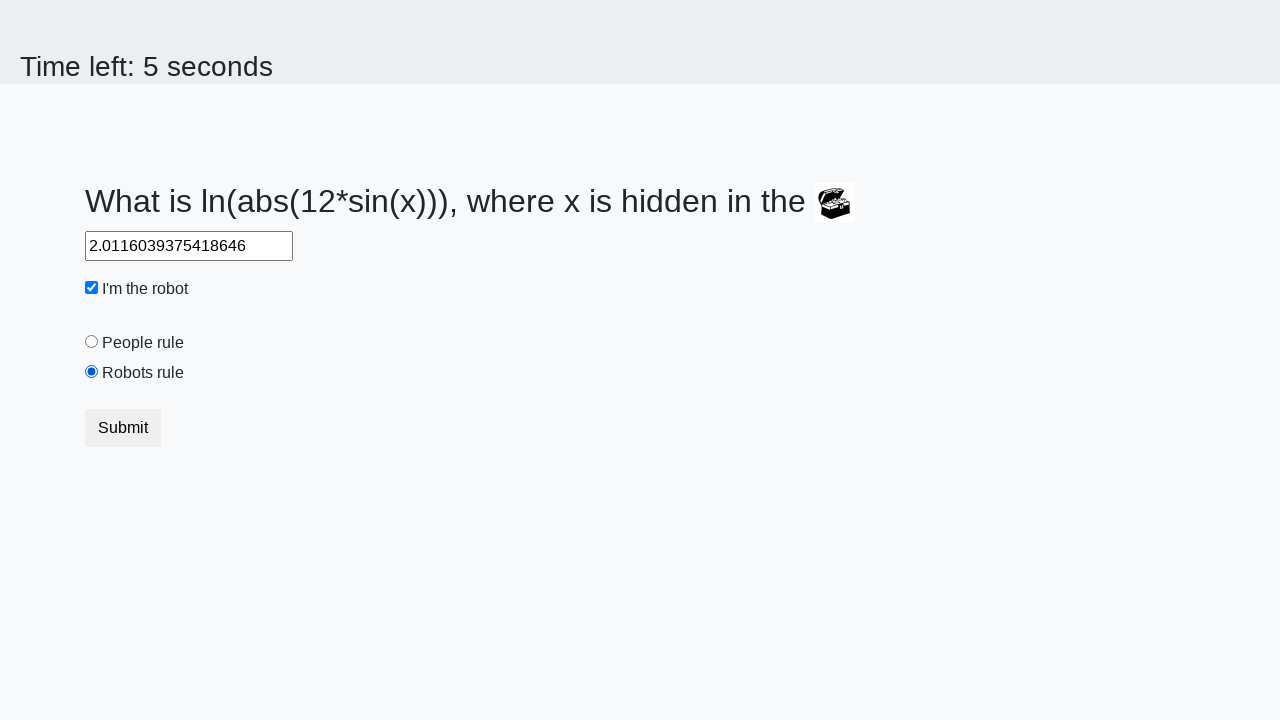

Clicked submit button to submit form at (123, 428) on .btn-default
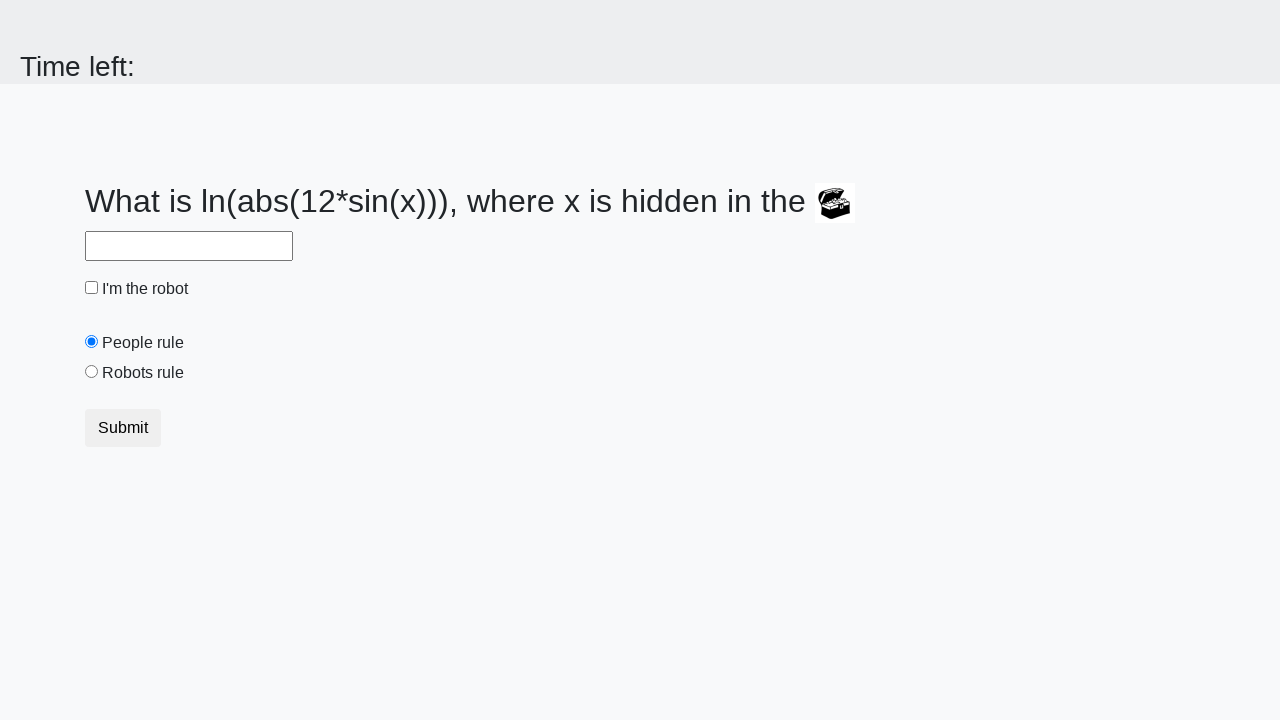

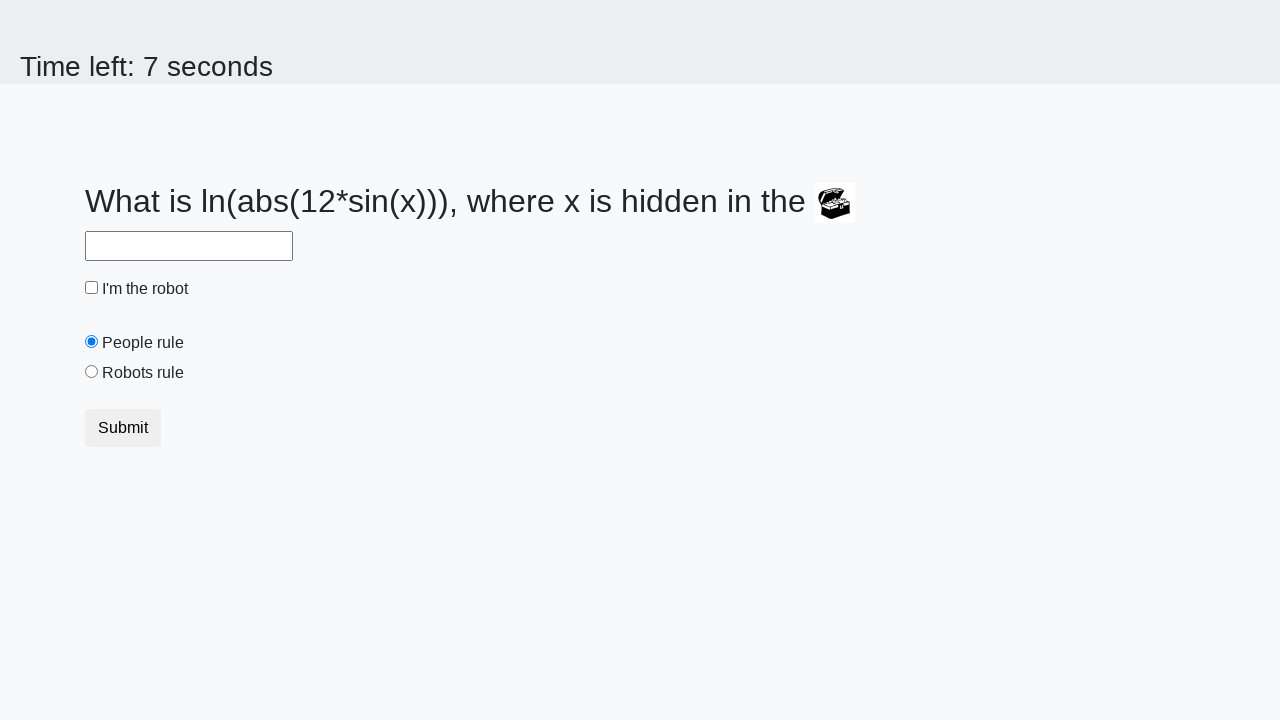